Tests alert handling functionality by navigating to the Cancel tab and dismissing a confirmation dialog

Starting URL: http://demo.automationtesting.in/Alerts.html

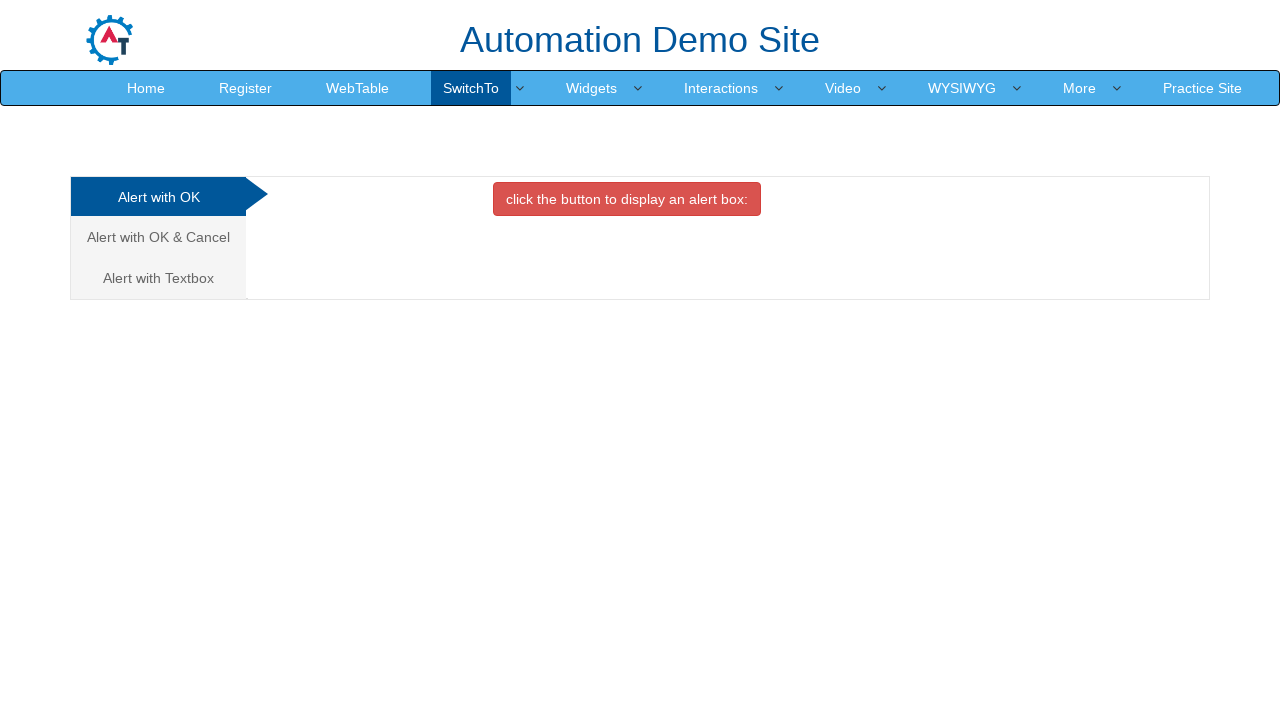

Clicked on the Cancel tab at (158, 237) on a[href='#CancelTab']
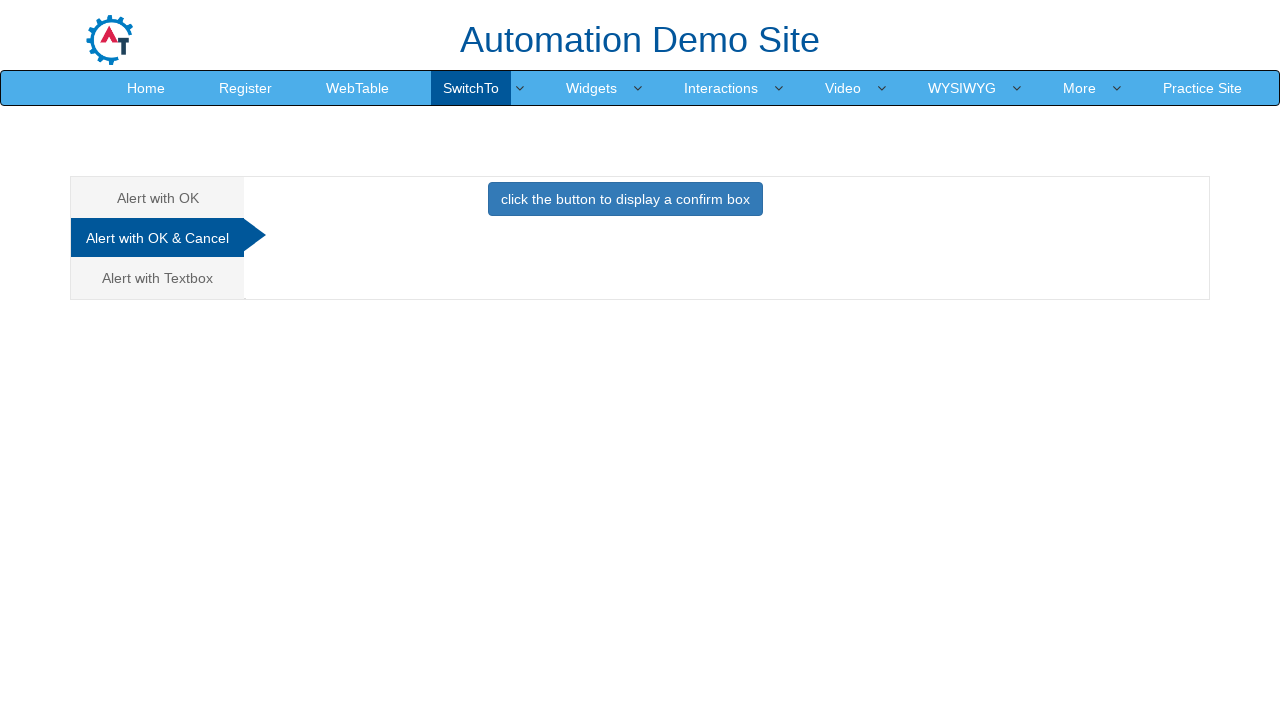

Clicked the button to trigger the confirmation dialog at (625, 199) on button.btn.btn-primary
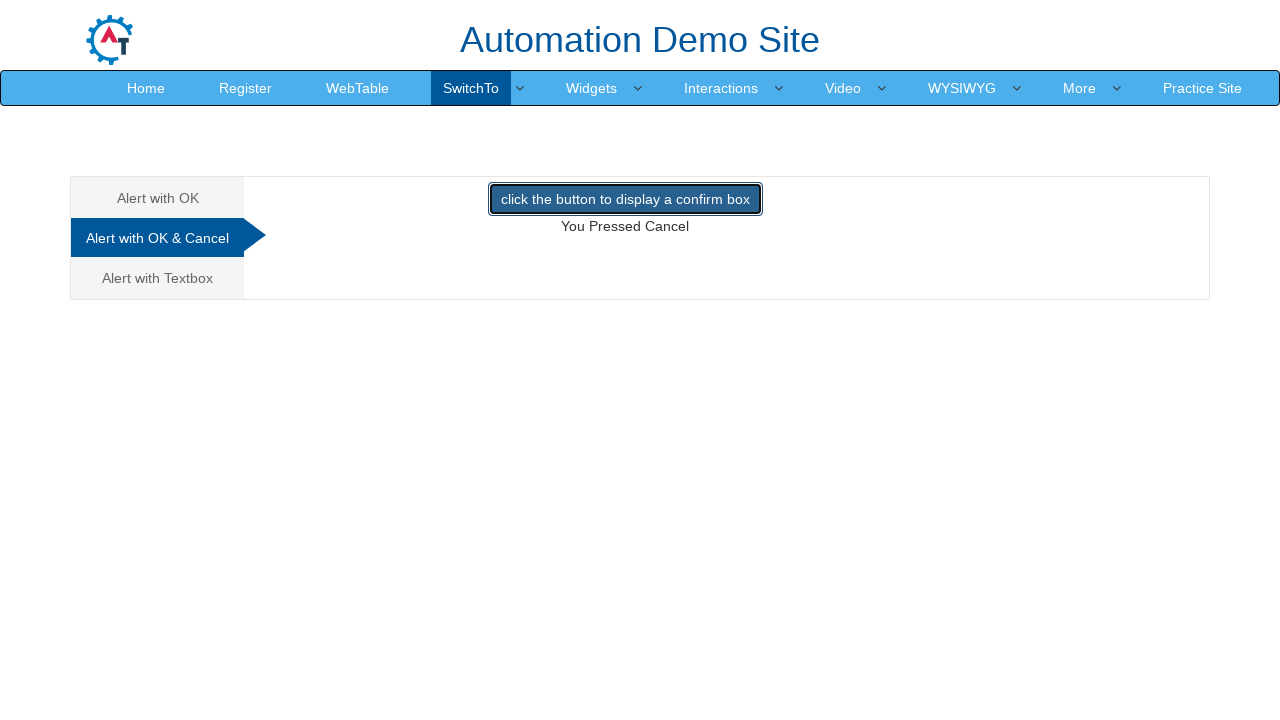

Set up dialog handler to dismiss confirmation dialog
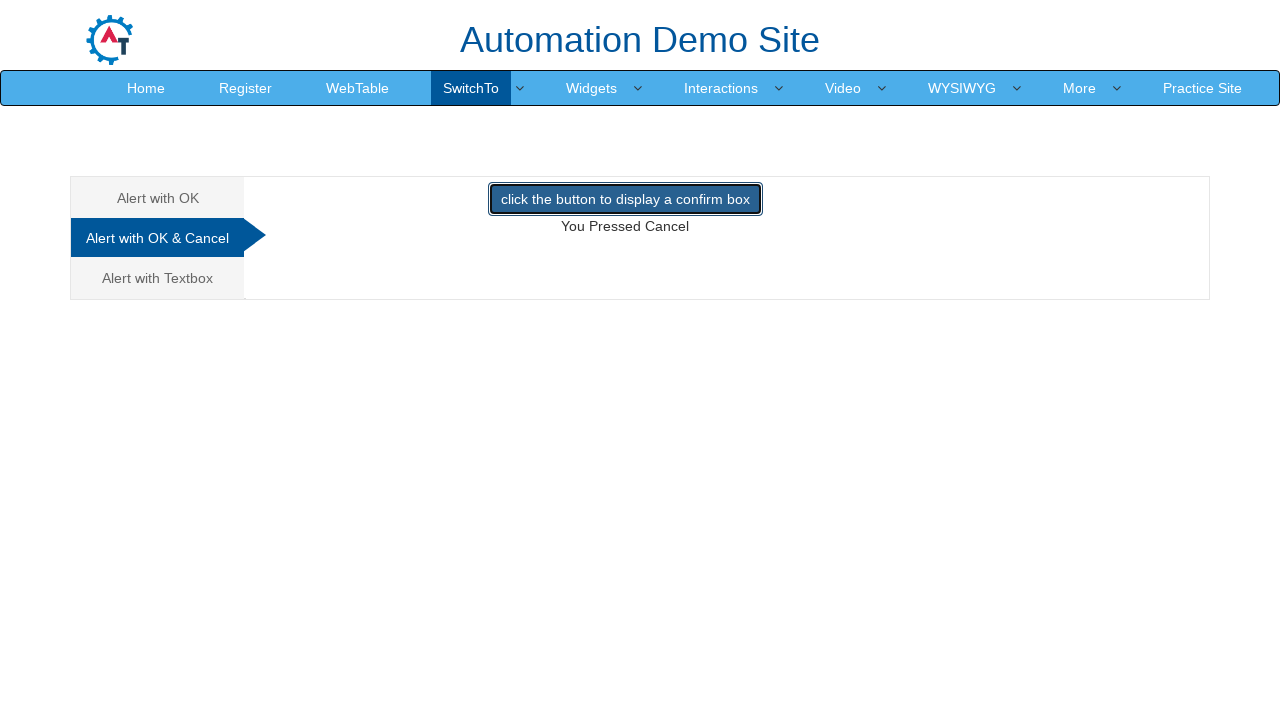

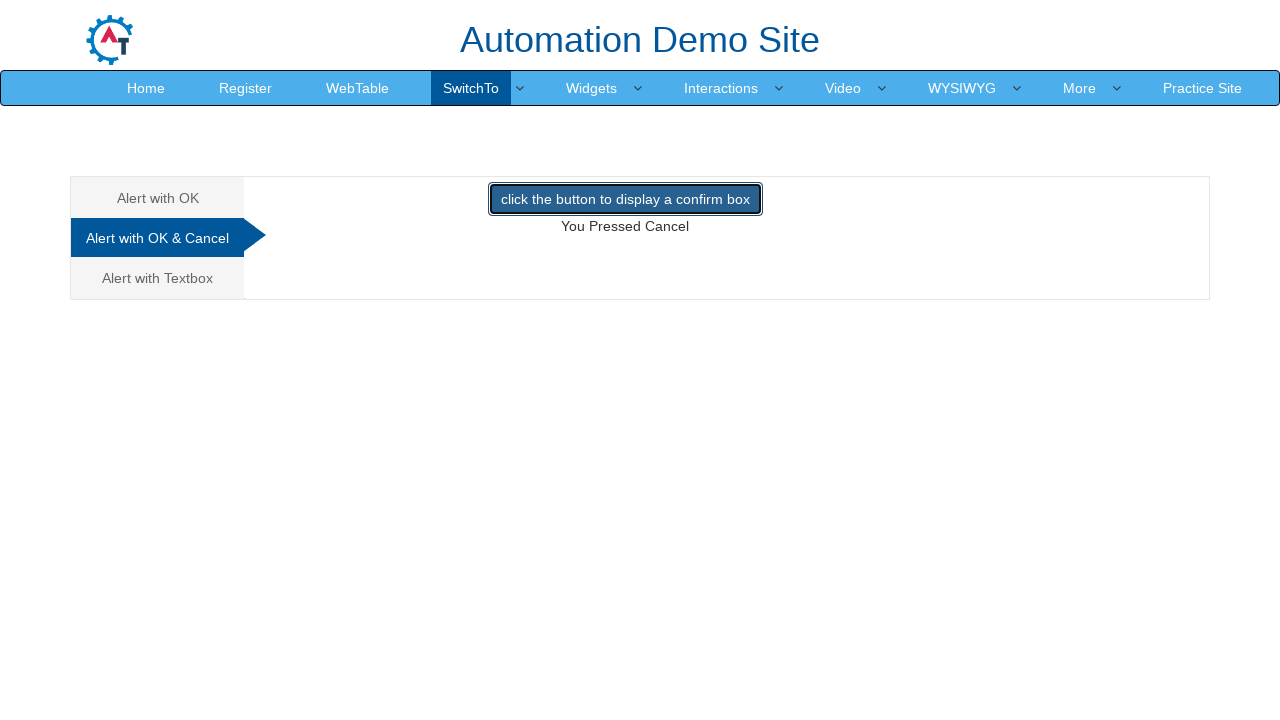